Tests the complete e-commerce flow on SauceDemo including login, adding product to cart, checkout process, and order completion

Starting URL: https://www.saucedemo.com/

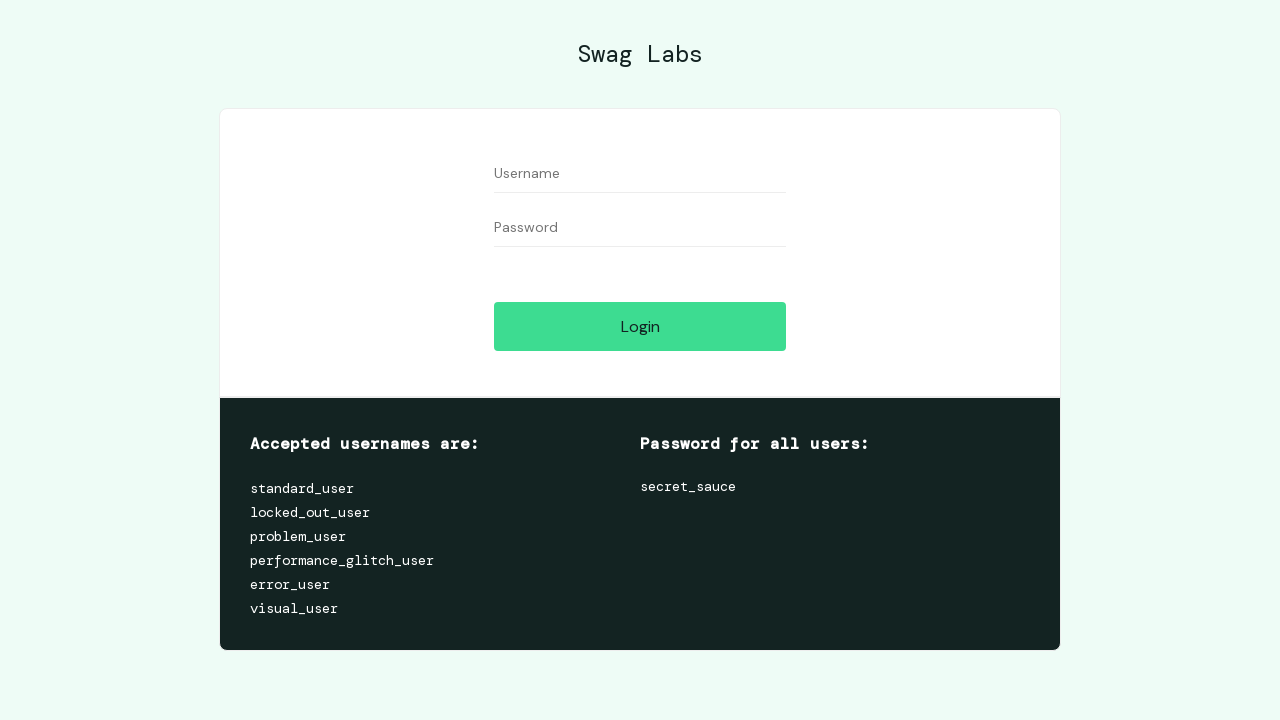

Filled username field with 'standard_user' on #user-name
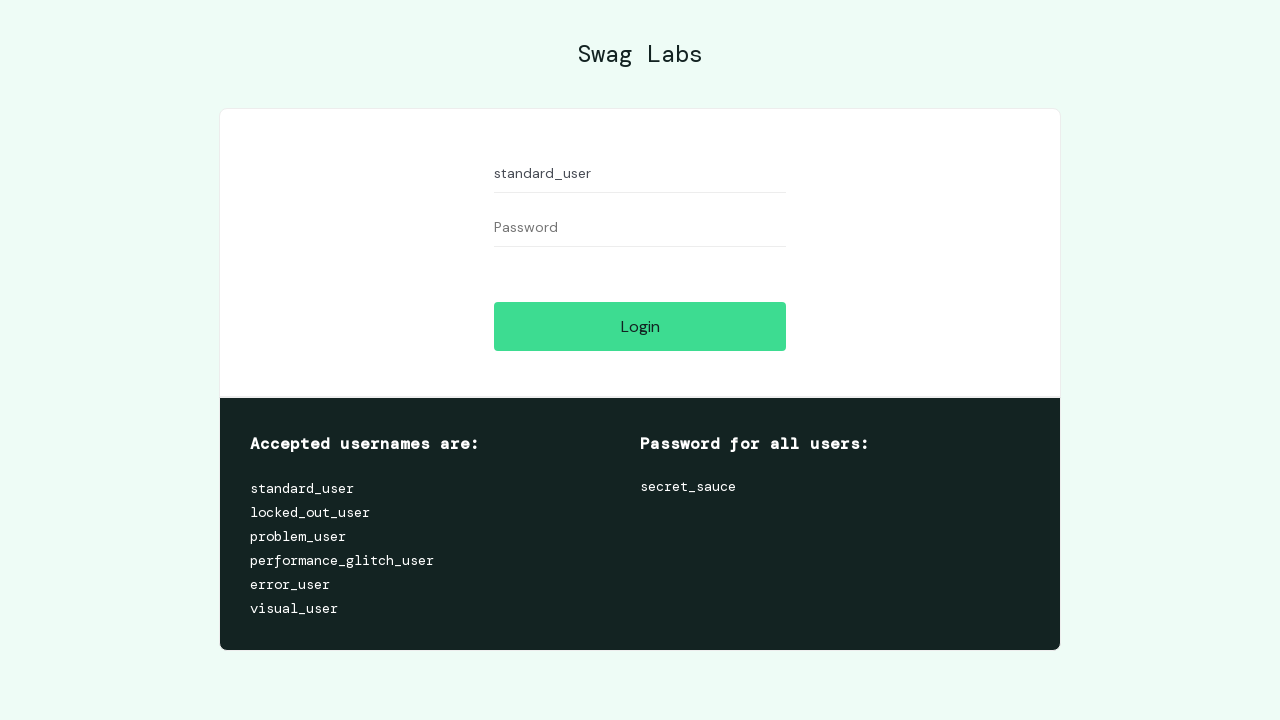

Filled password field with 'secret_sauce' on #password
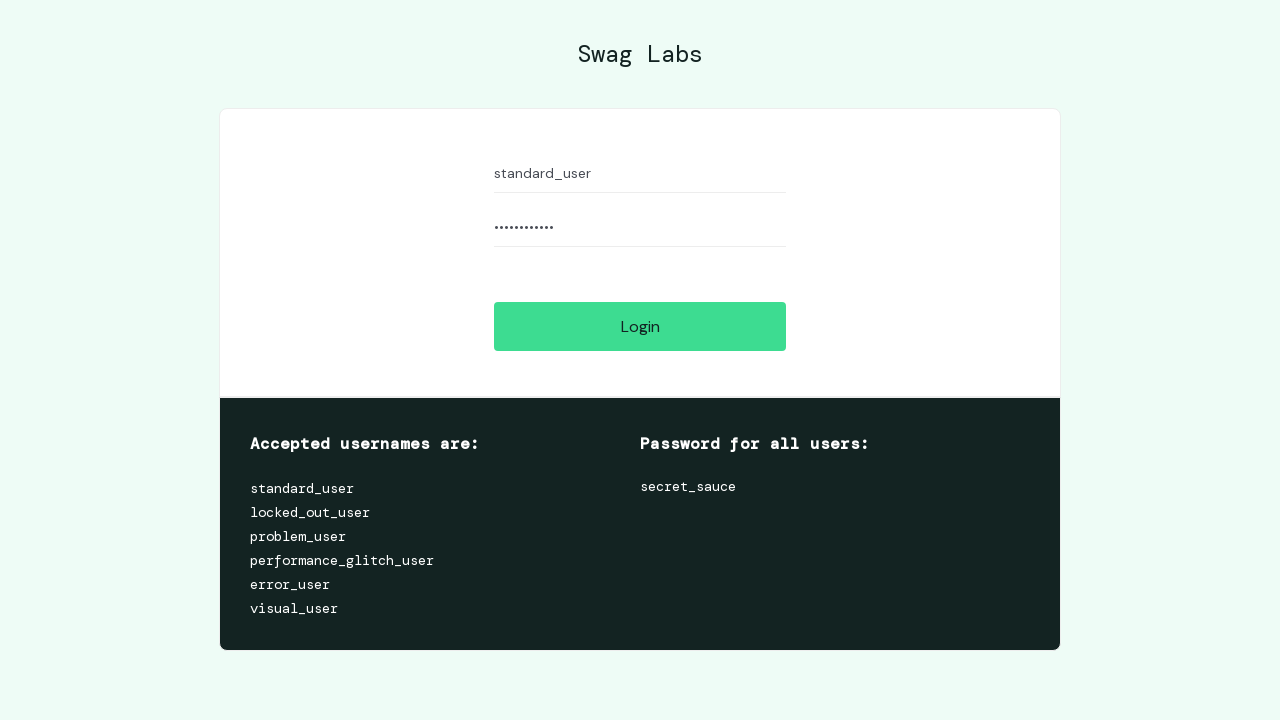

Clicked login button at (640, 326) on #login-button
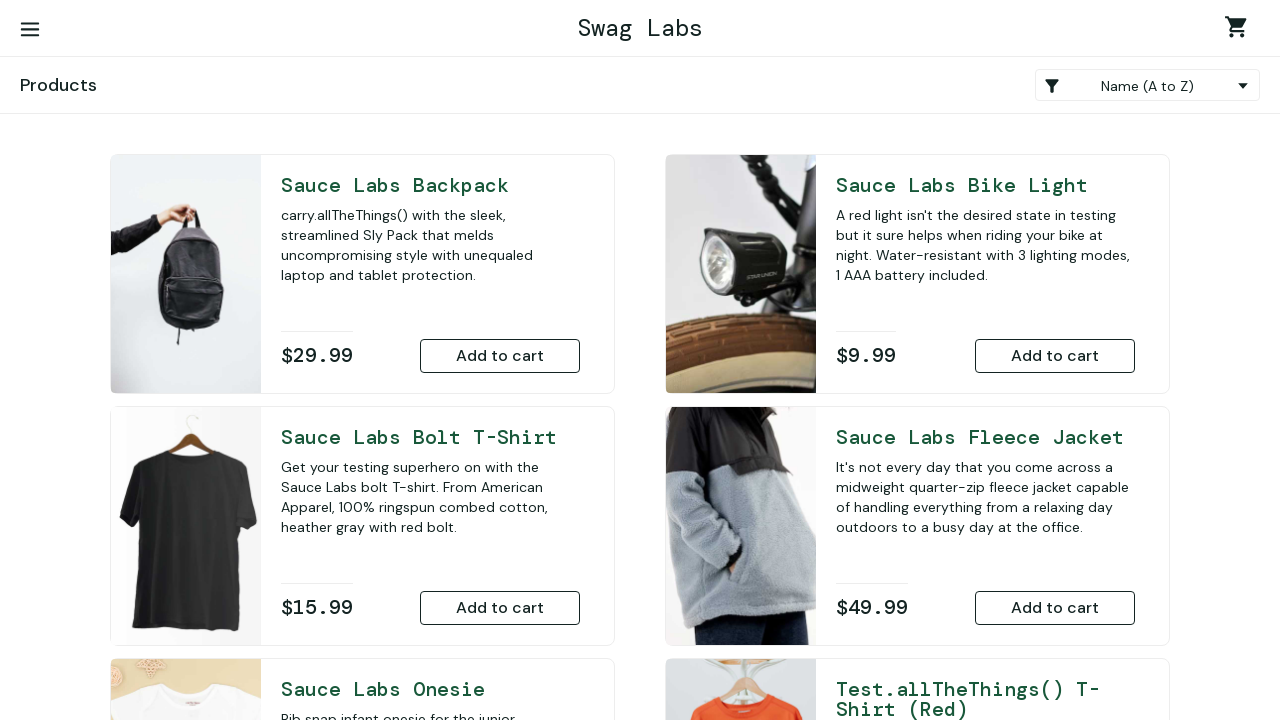

Successfully logged in and inventory page loaded
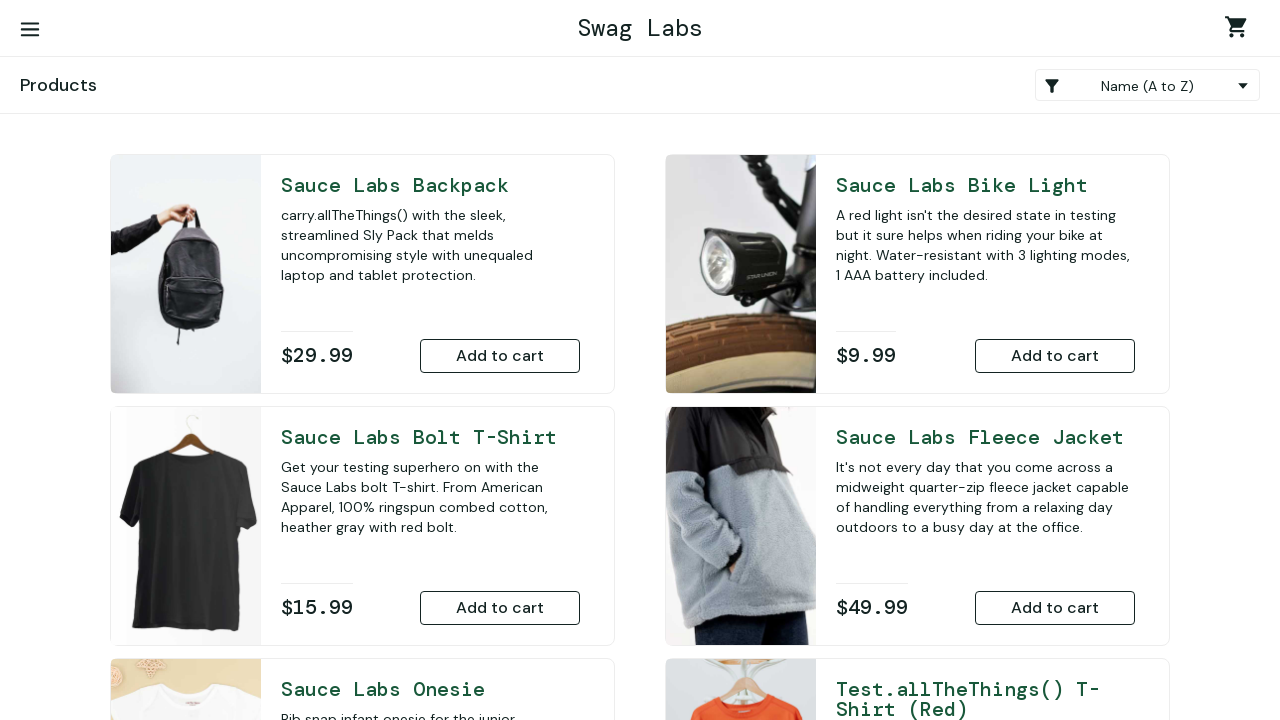

Added Sauce Labs Backpack to cart at (500, 356) on button[name='add-to-cart-sauce-labs-backpack']
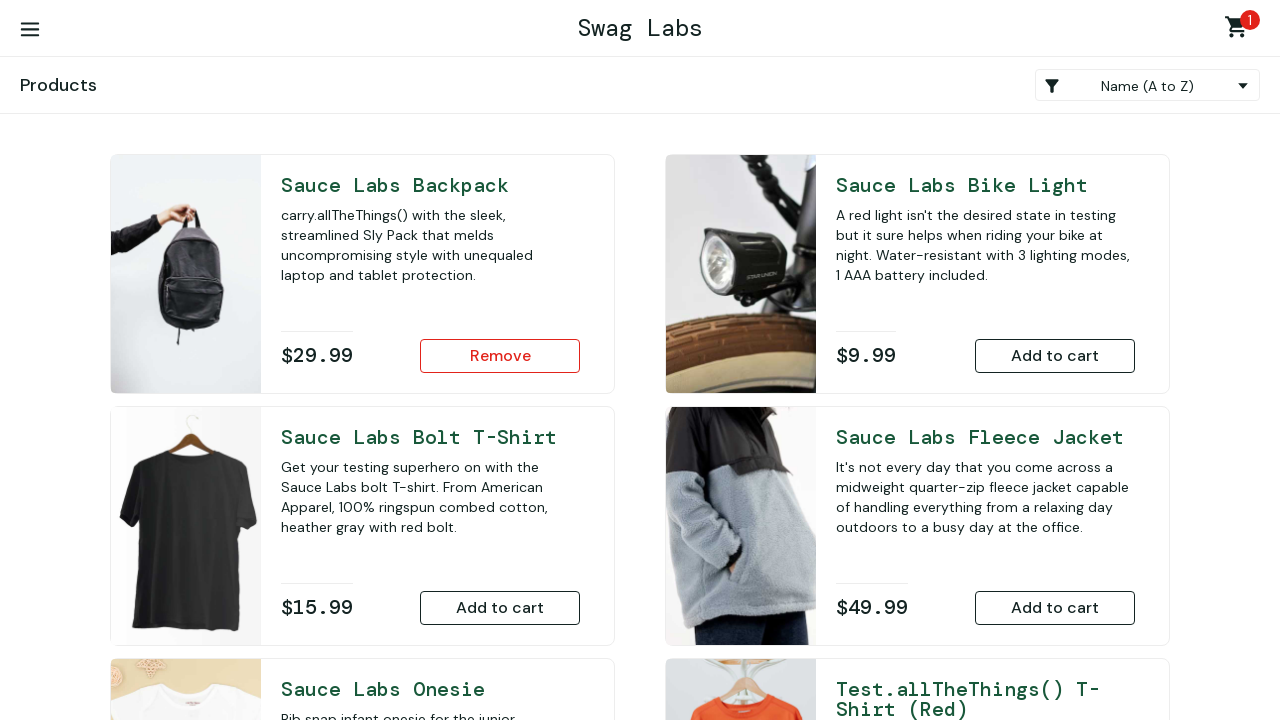

Navigated to shopping cart at (1240, 30) on .shopping_cart_container
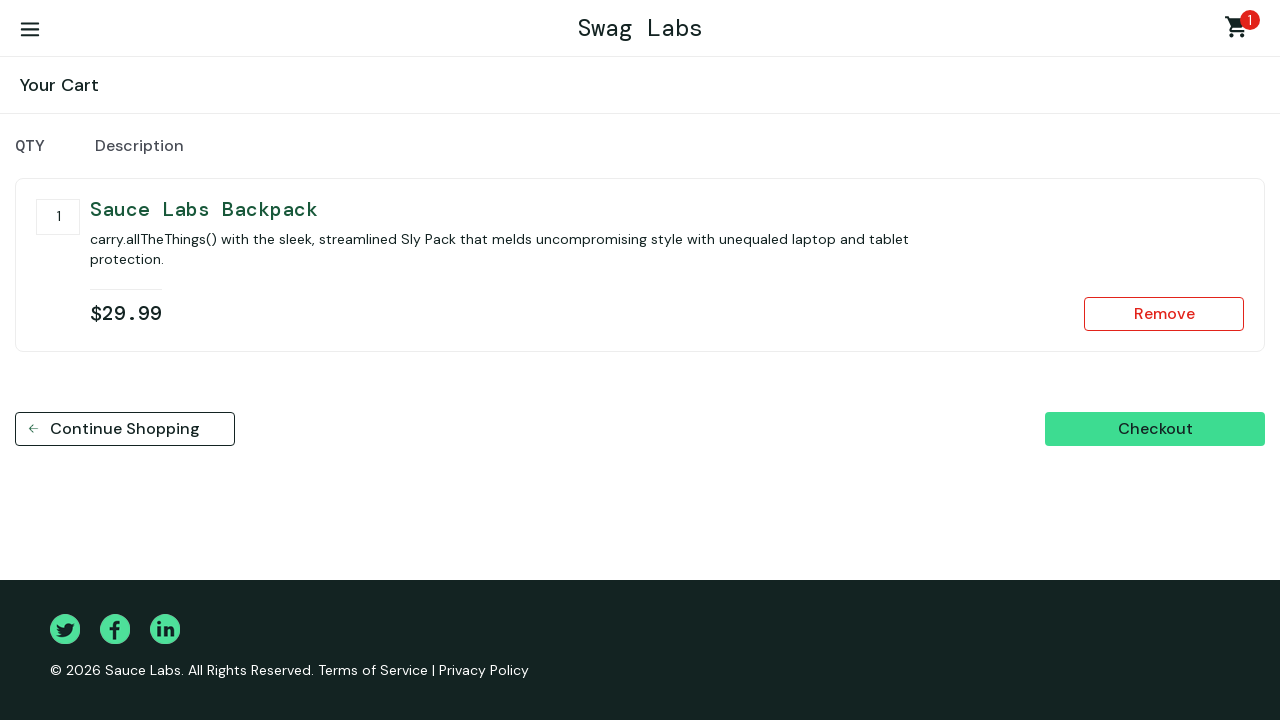

Clicked checkout button at (1155, 429) on #checkout
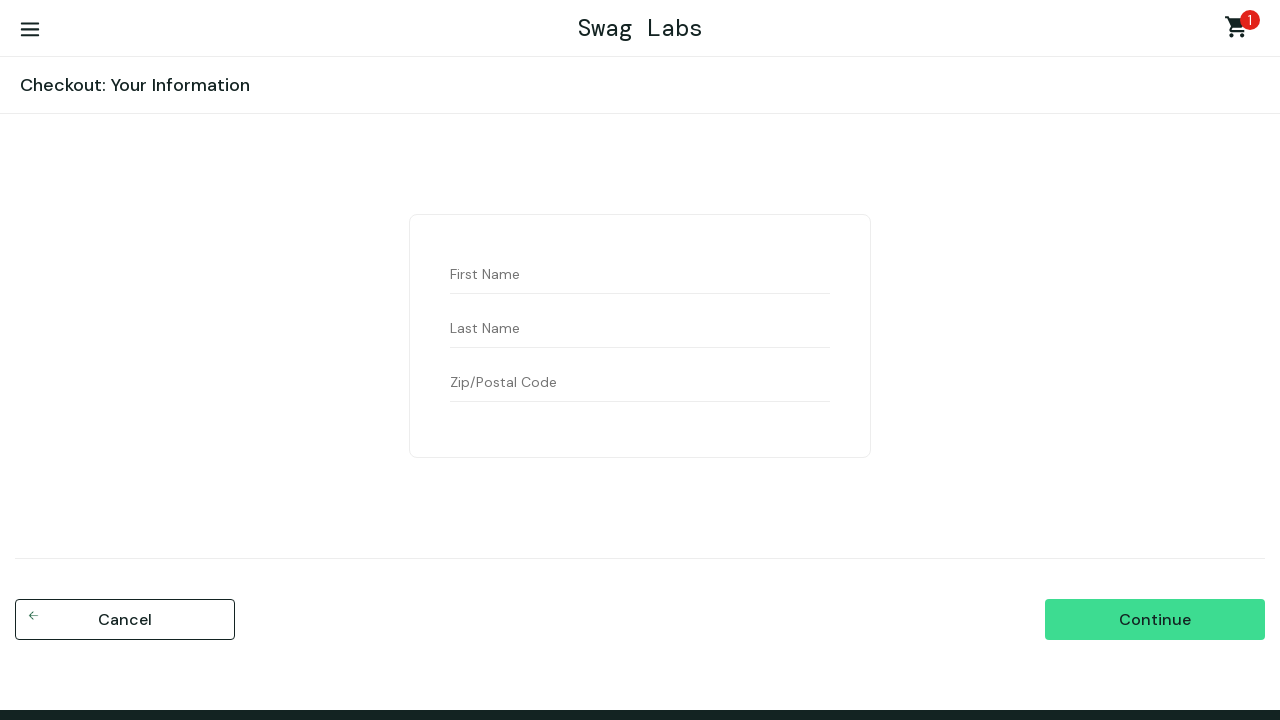

Filled first name with 'Dana' on #first-name
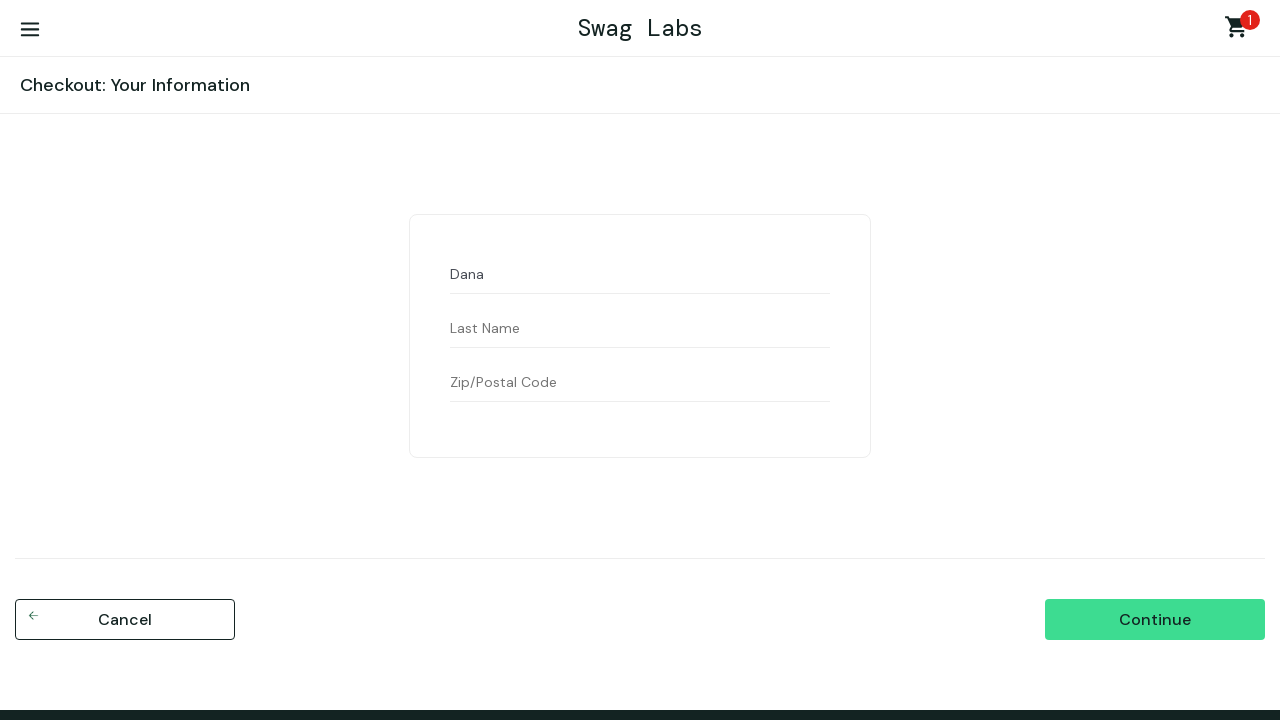

Filled last name with 'Ubaidillaeav' on #last-name
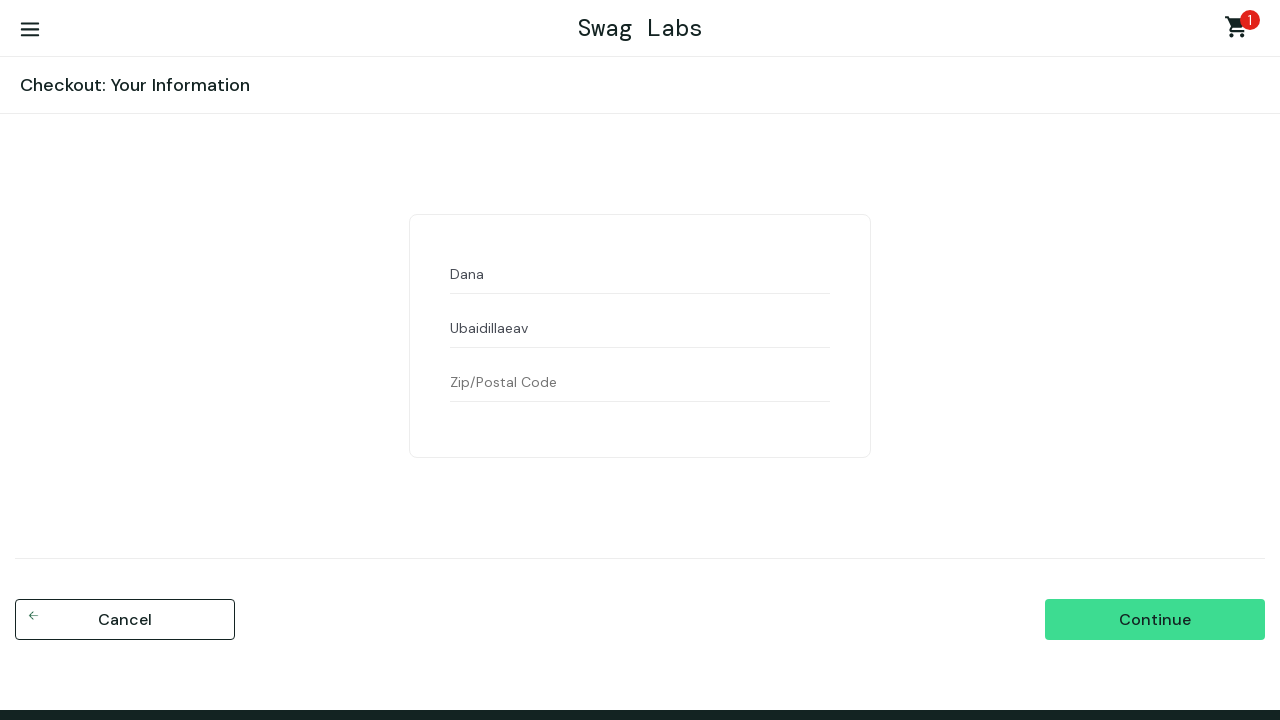

Filled postal code with '60136' on #postal-code
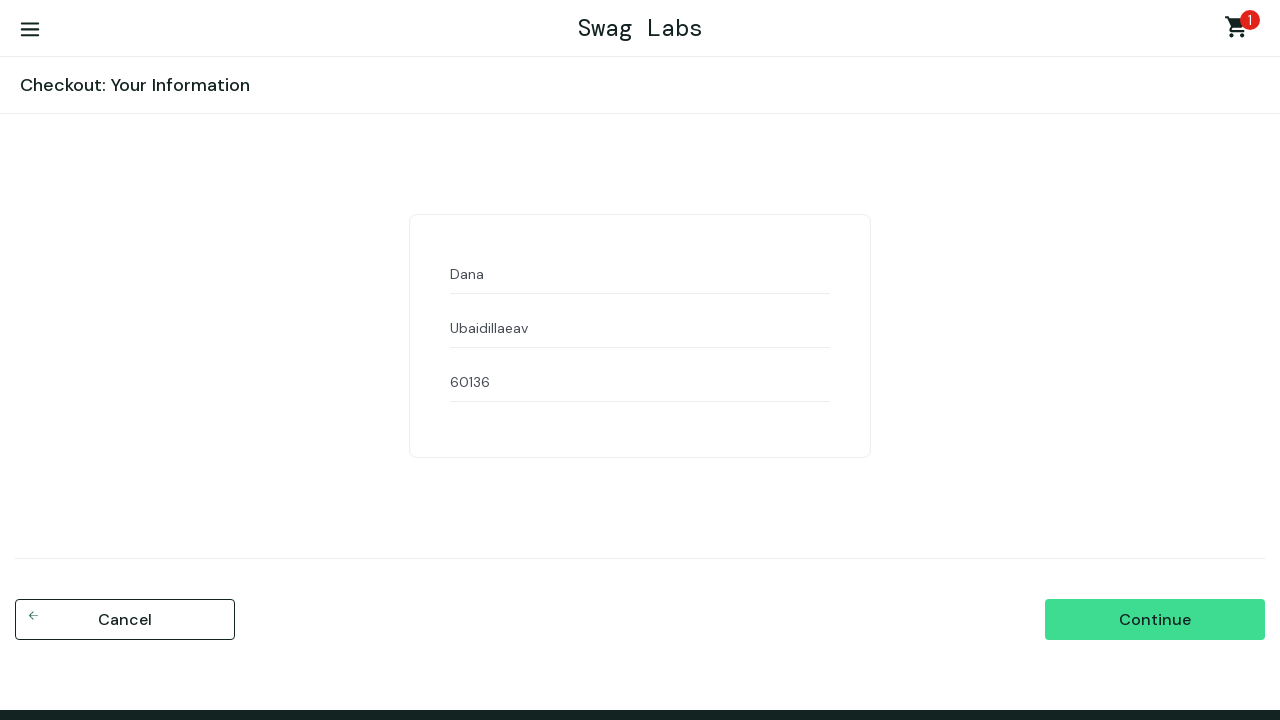

Clicked continue button to proceed to order review at (1155, 620) on input[name='continue']
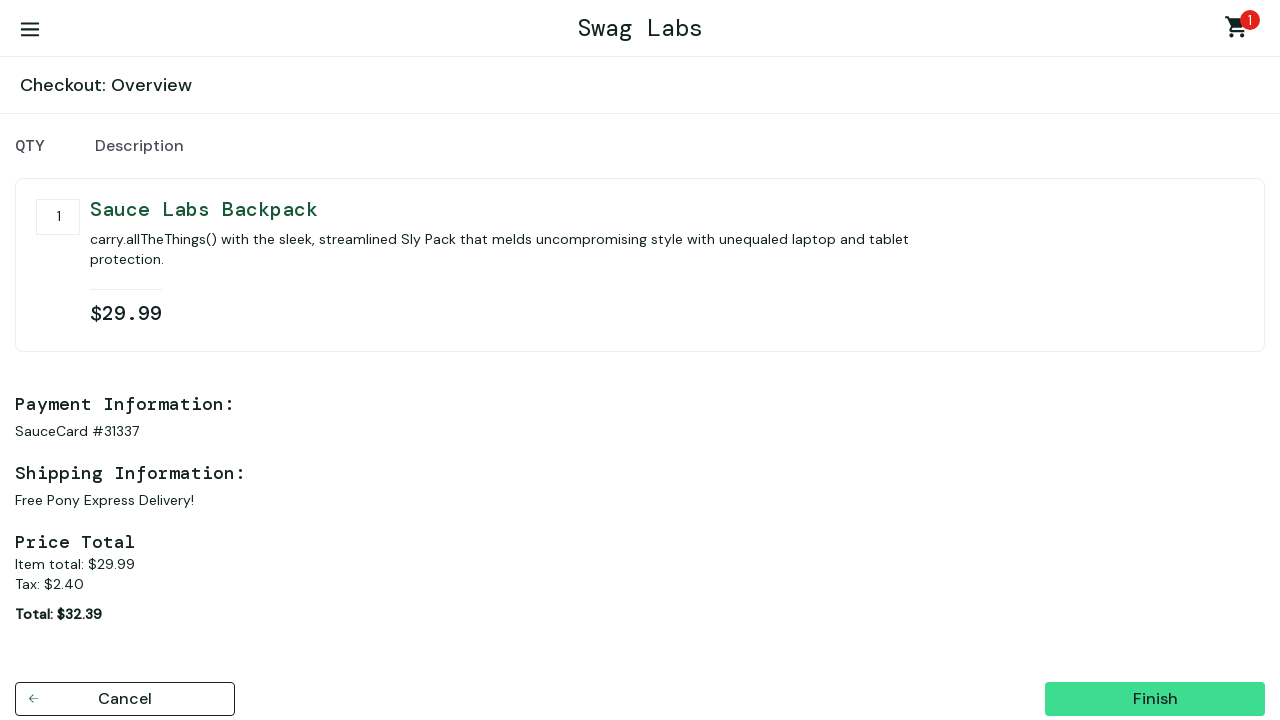

Waited for order review page to load
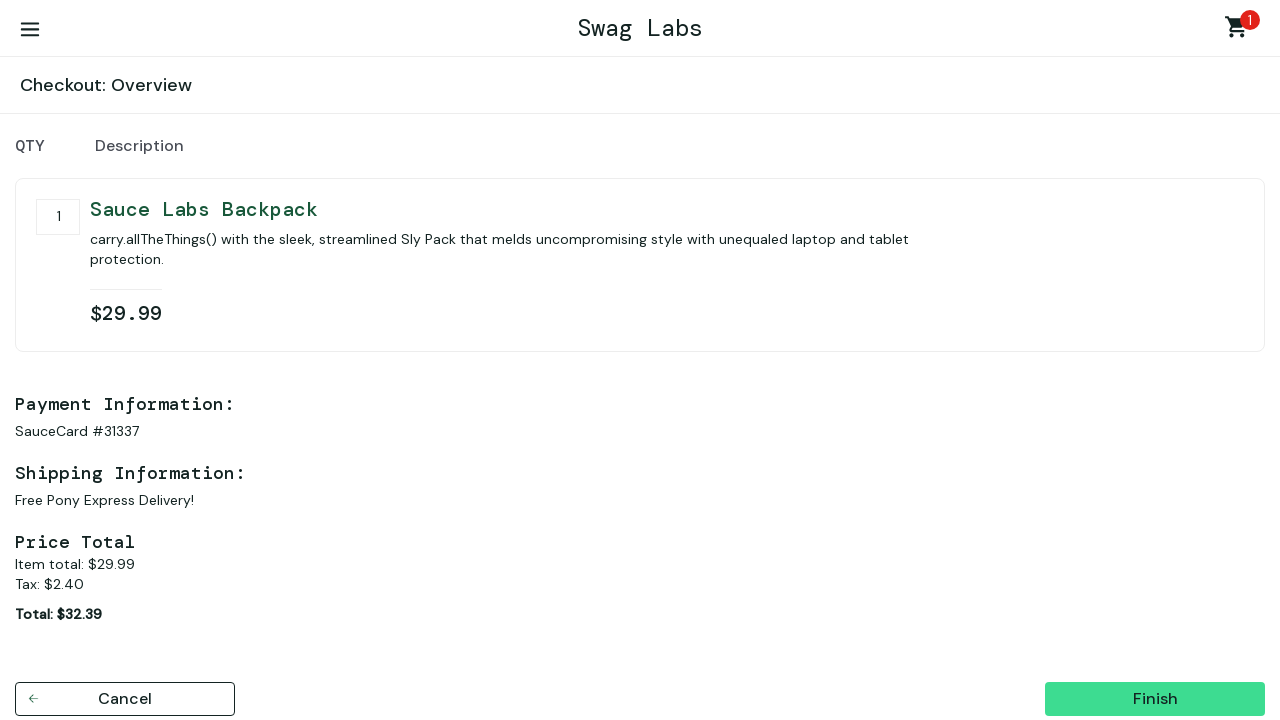

Clicked finish button to complete order at (1155, 699) on #finish
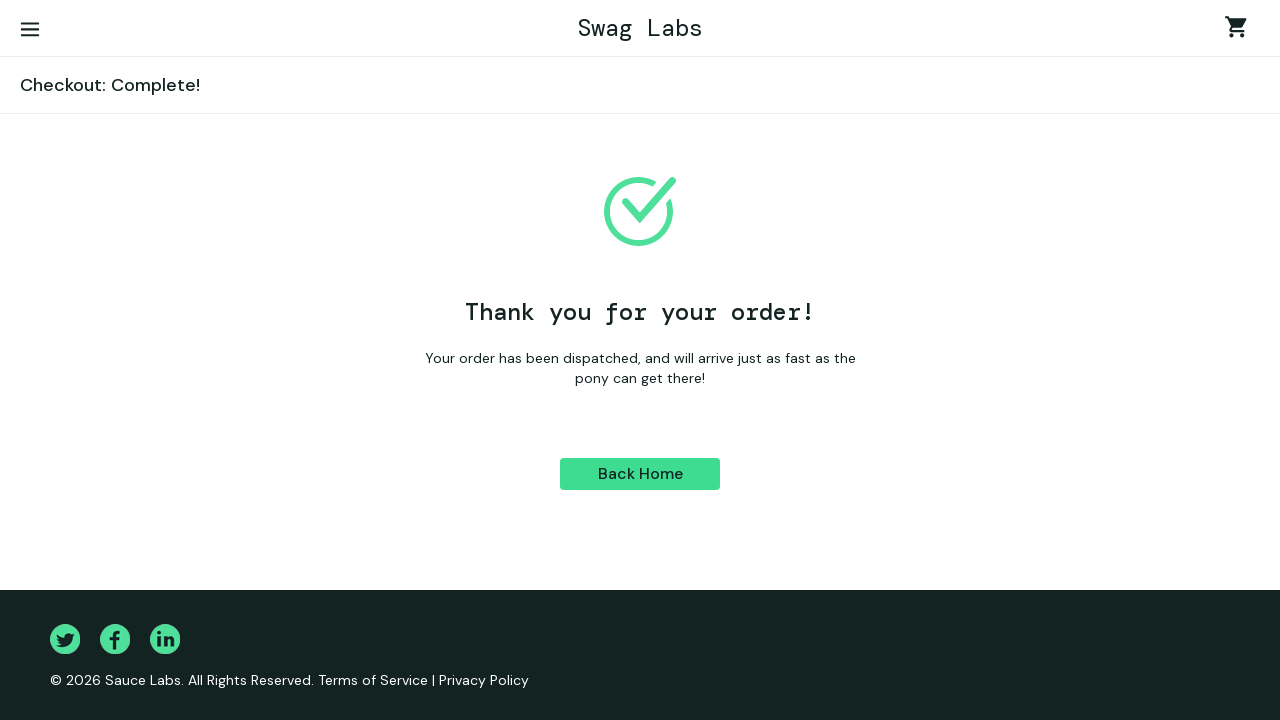

Order completion confirmed - thank you message displayed
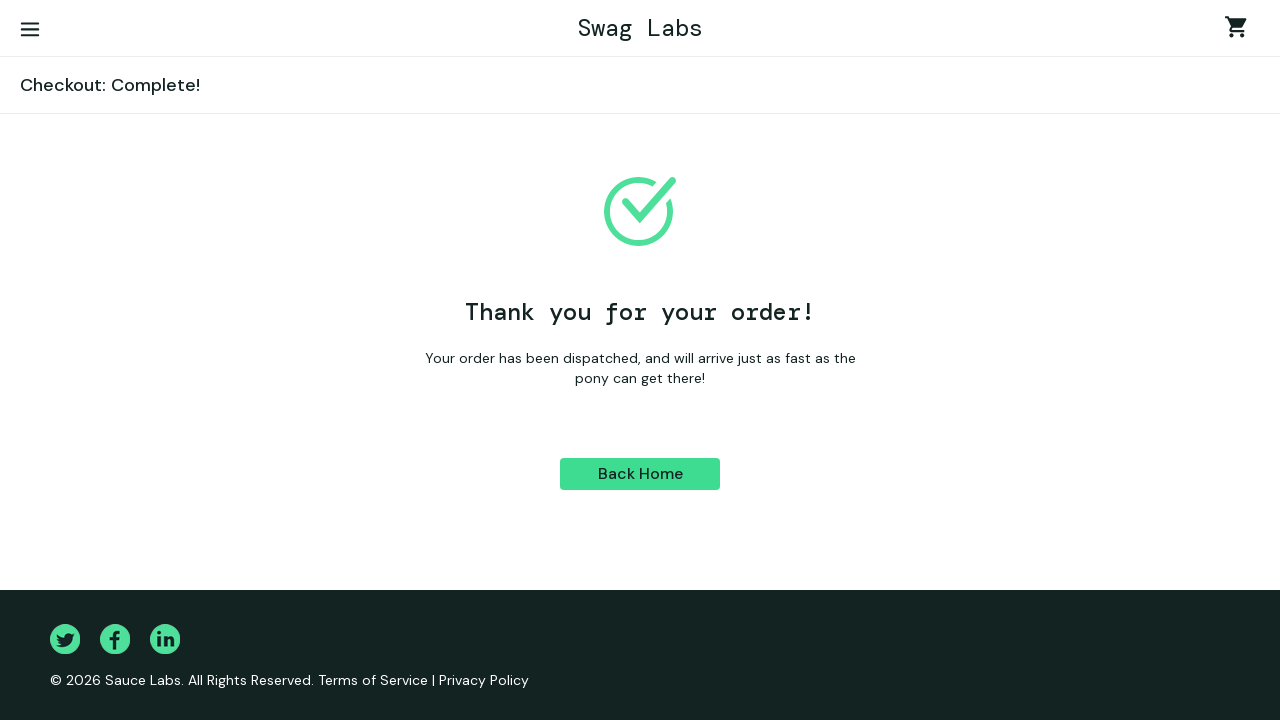

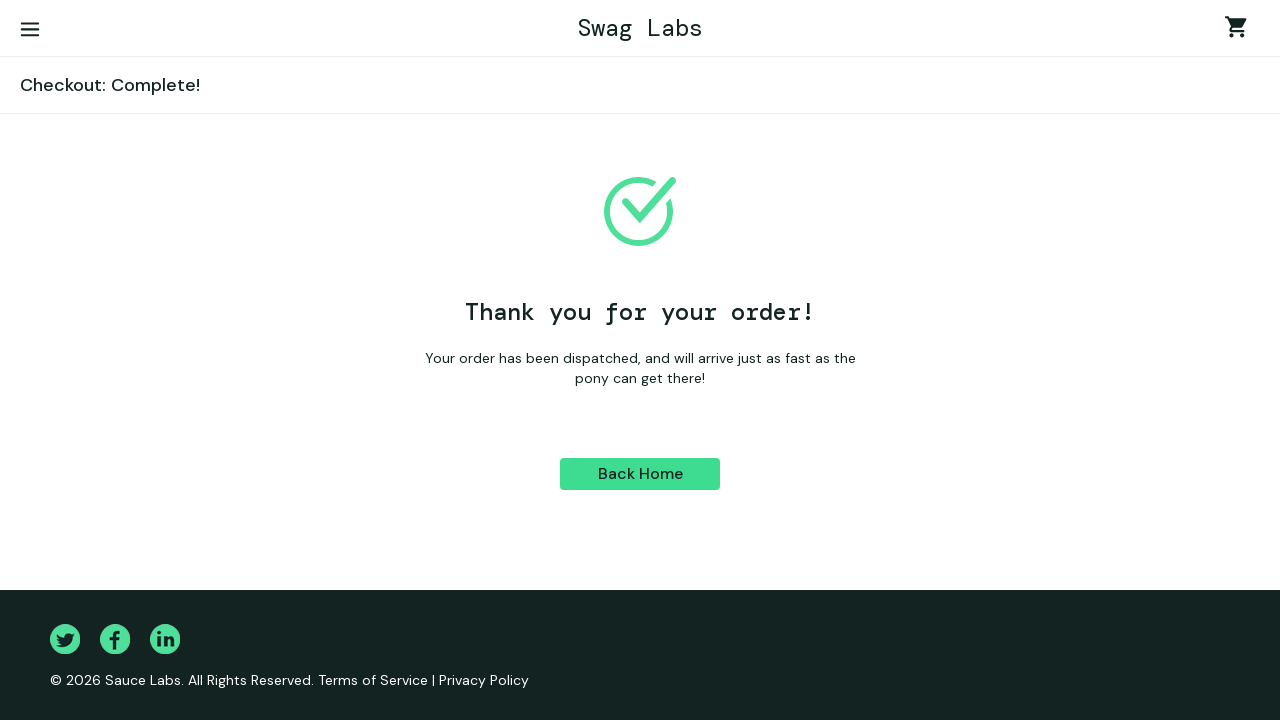